Tests the Add/Remove Elements functionality by clicking the "Add Element" button 5 times to create Delete buttons, then verifies the Delete buttons are present on the page.

Starting URL: http://the-internet.herokuapp.com/add_remove_elements/

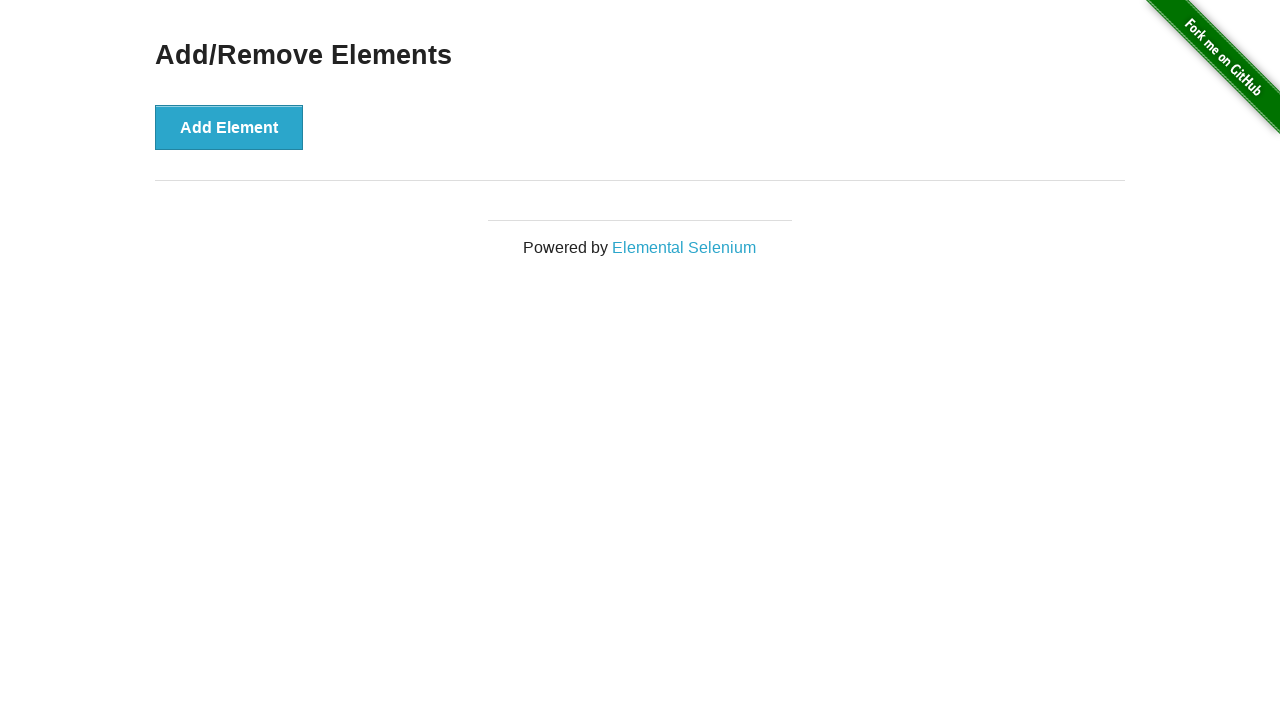

Located the Add Element button
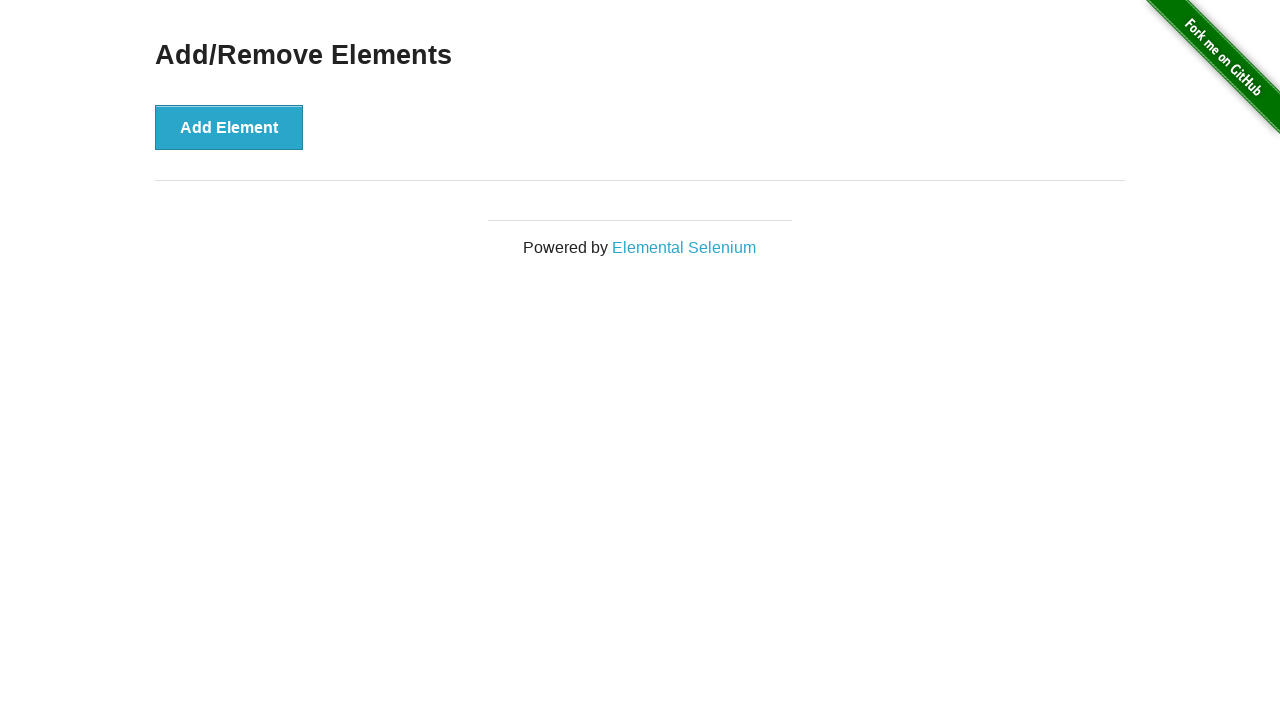

Clicked Add Element button (click 1/5) at (229, 127) on xpath=//button[contains(text(),'Add Element')]
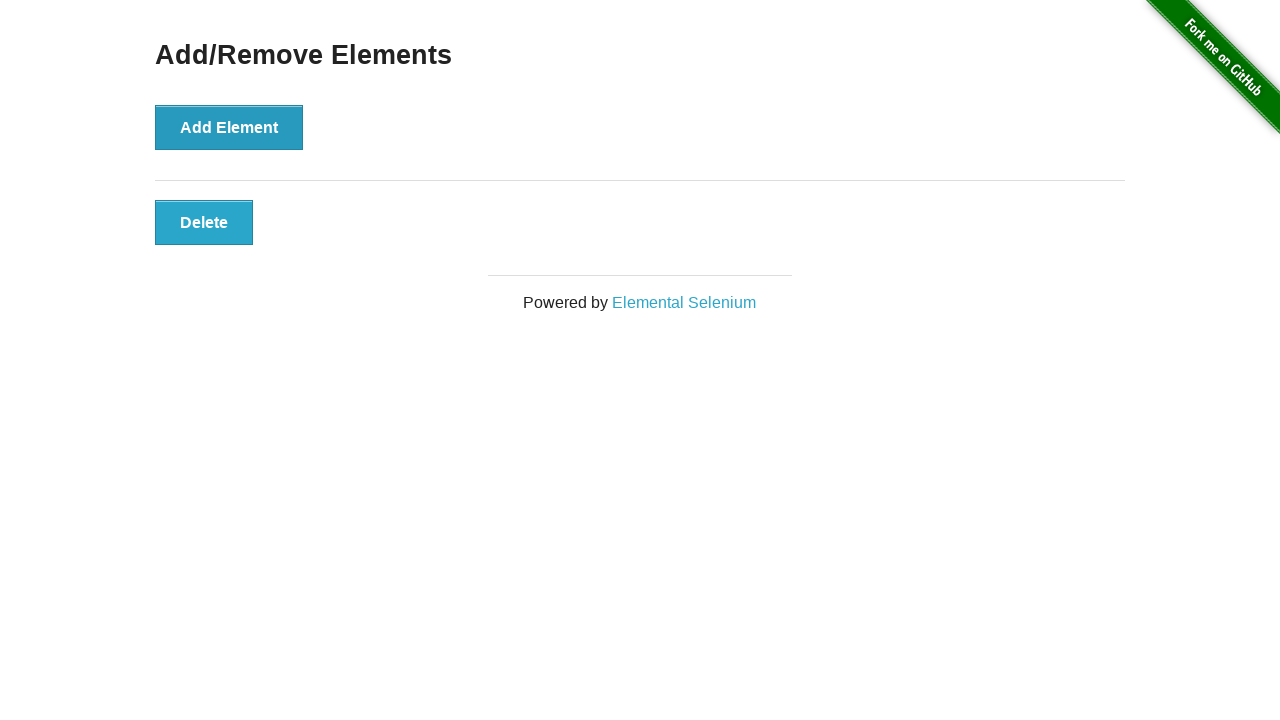

Waited 1 second before next click
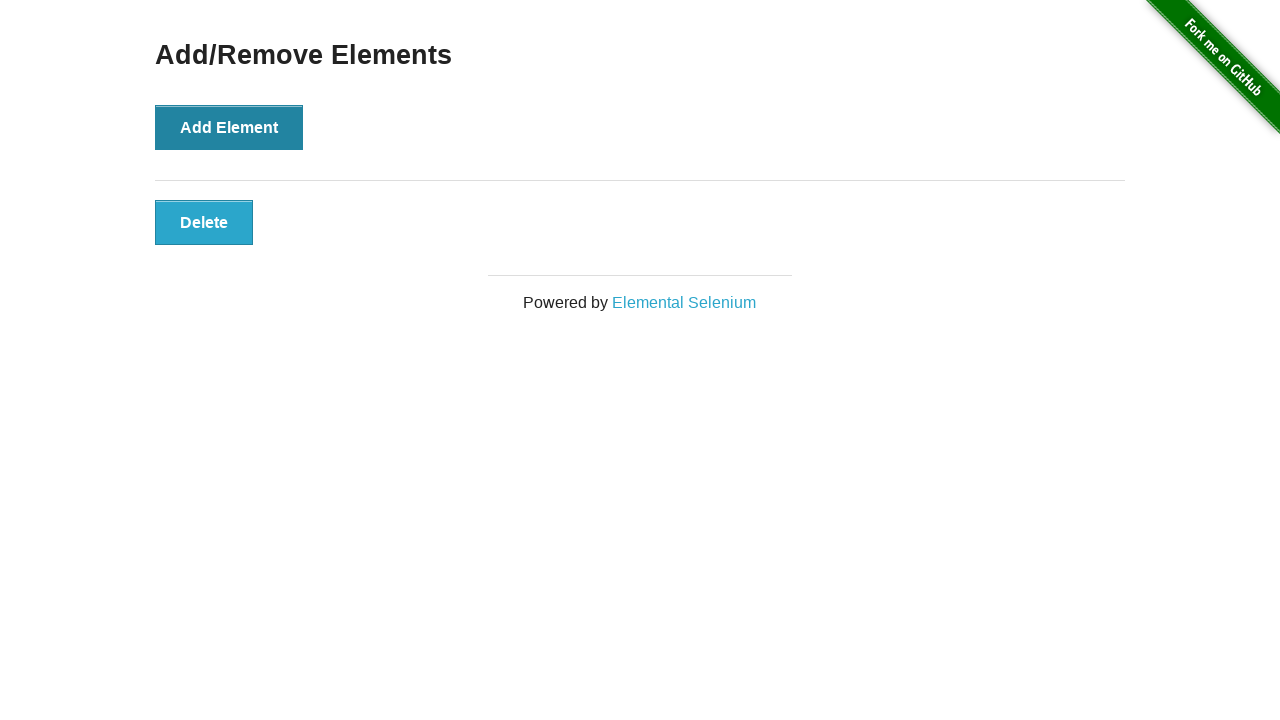

Clicked Add Element button (click 2/5) at (229, 127) on xpath=//button[contains(text(),'Add Element')]
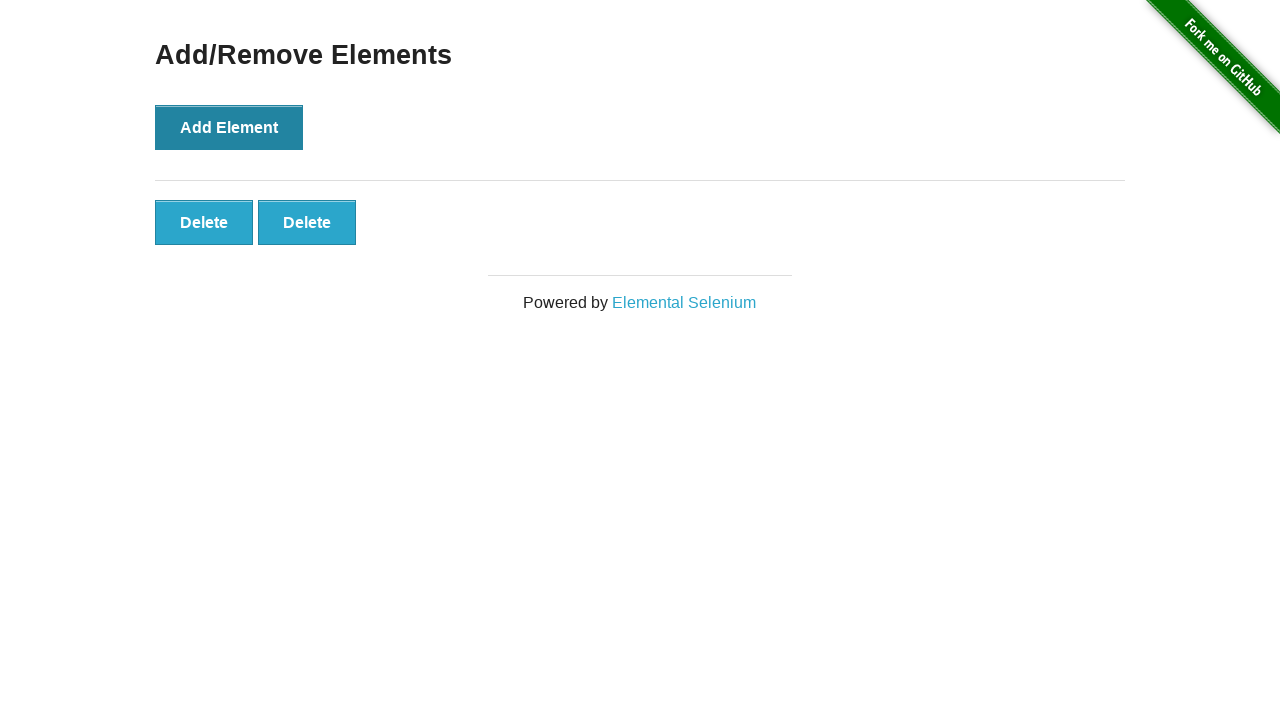

Waited 1 second before next click
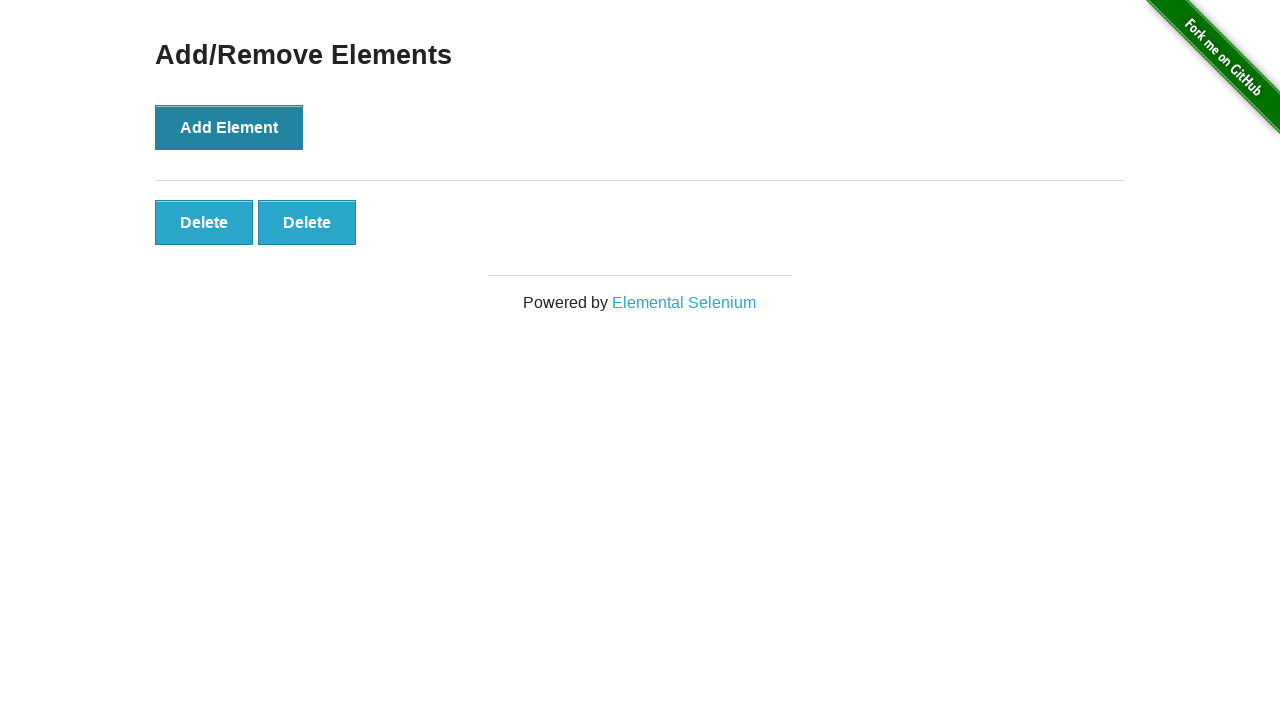

Clicked Add Element button (click 3/5) at (229, 127) on xpath=//button[contains(text(),'Add Element')]
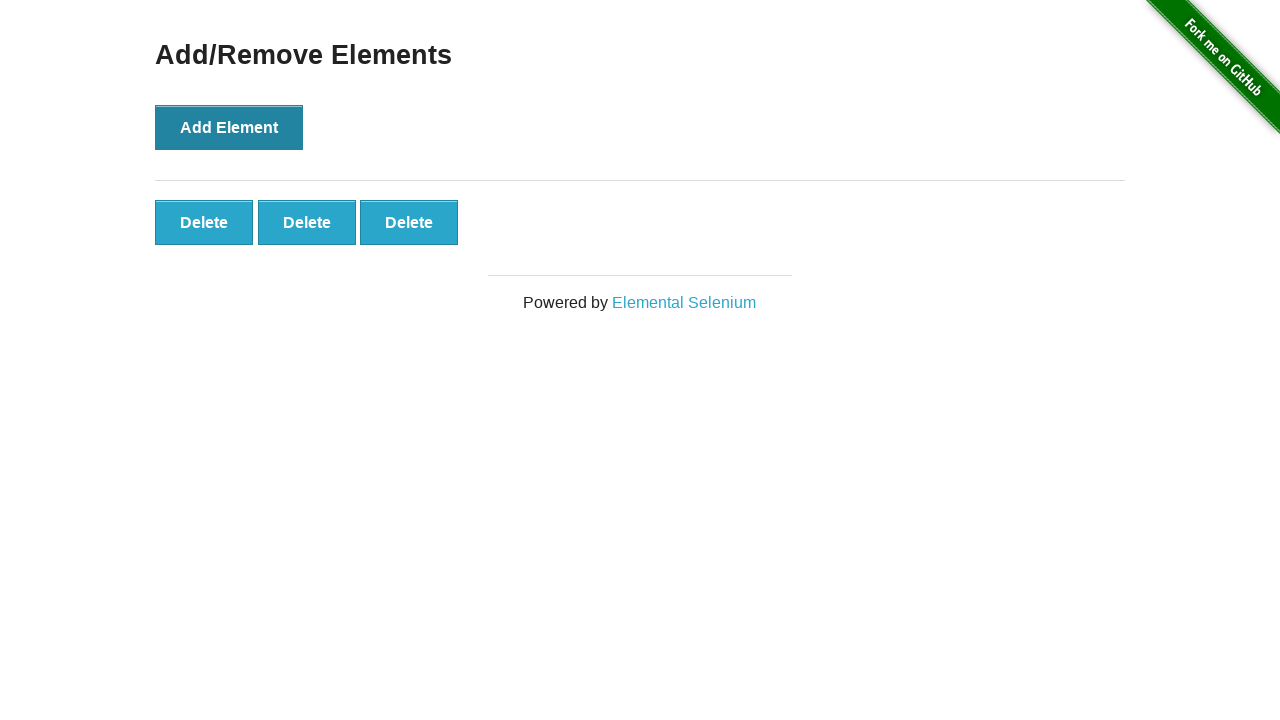

Waited 1 second before next click
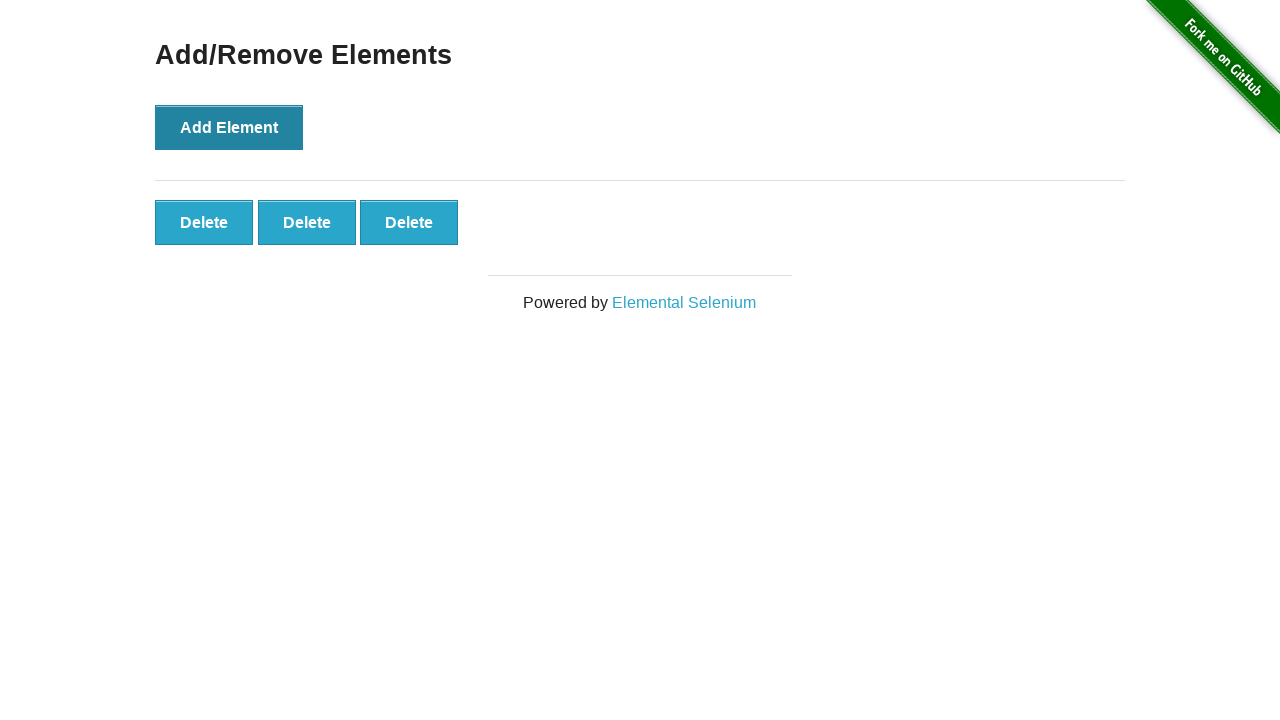

Clicked Add Element button (click 4/5) at (229, 127) on xpath=//button[contains(text(),'Add Element')]
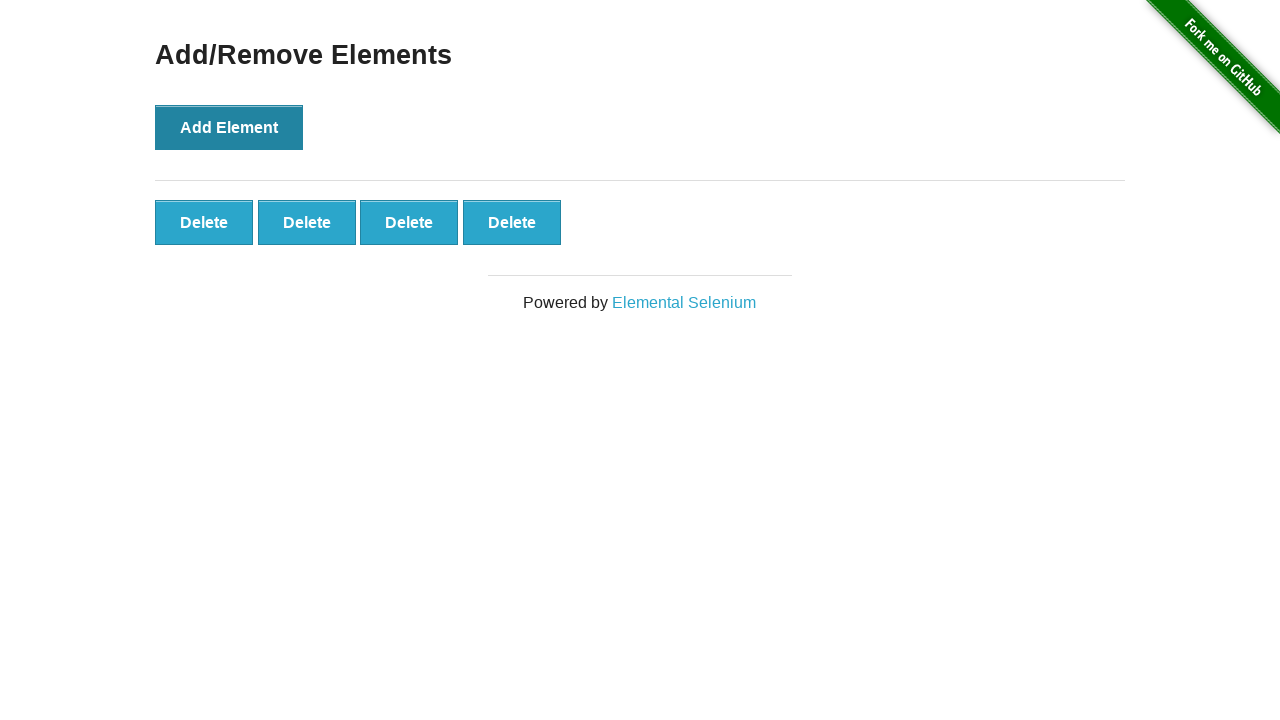

Waited 1 second before next click
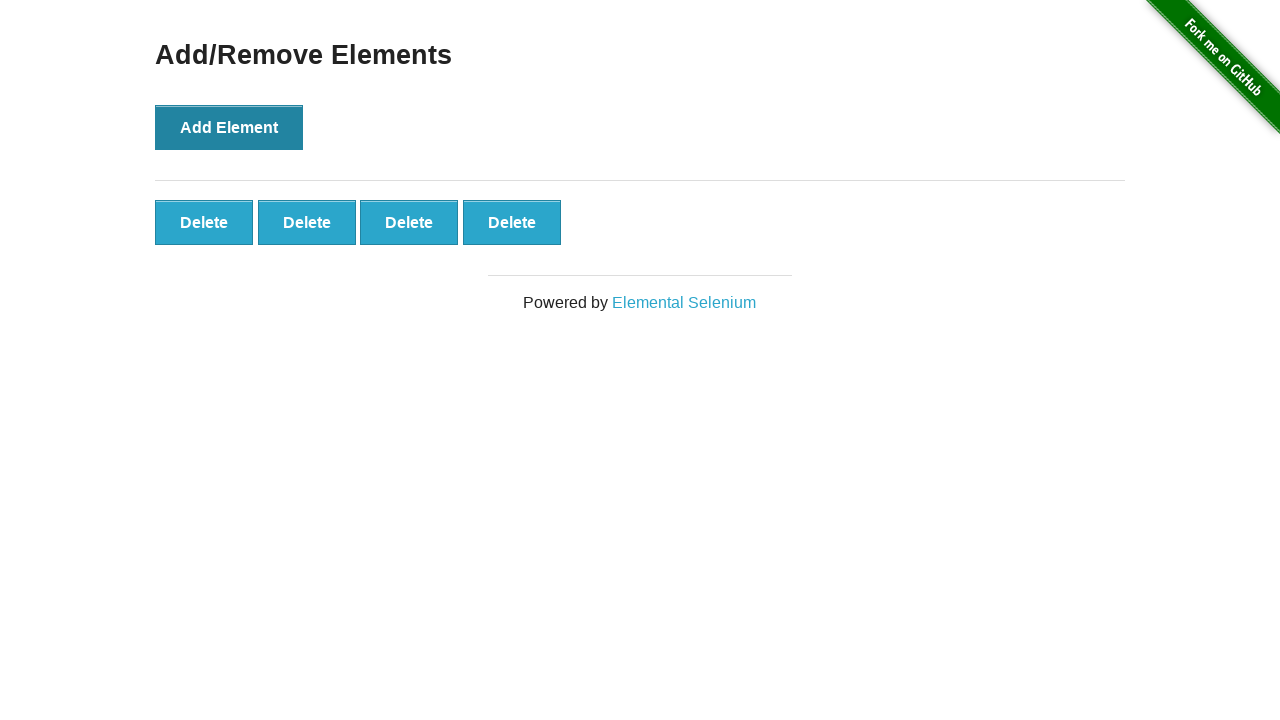

Clicked Add Element button (click 5/5) at (229, 127) on xpath=//button[contains(text(),'Add Element')]
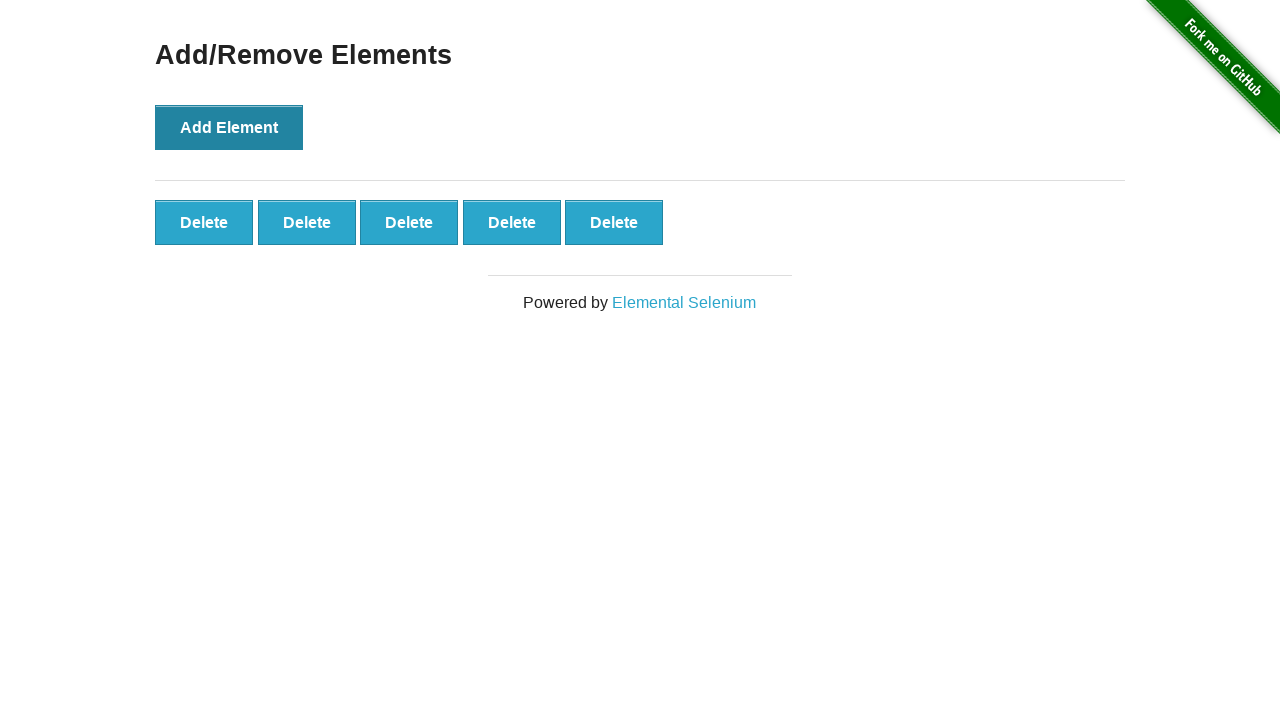

Waited 1 second before next click
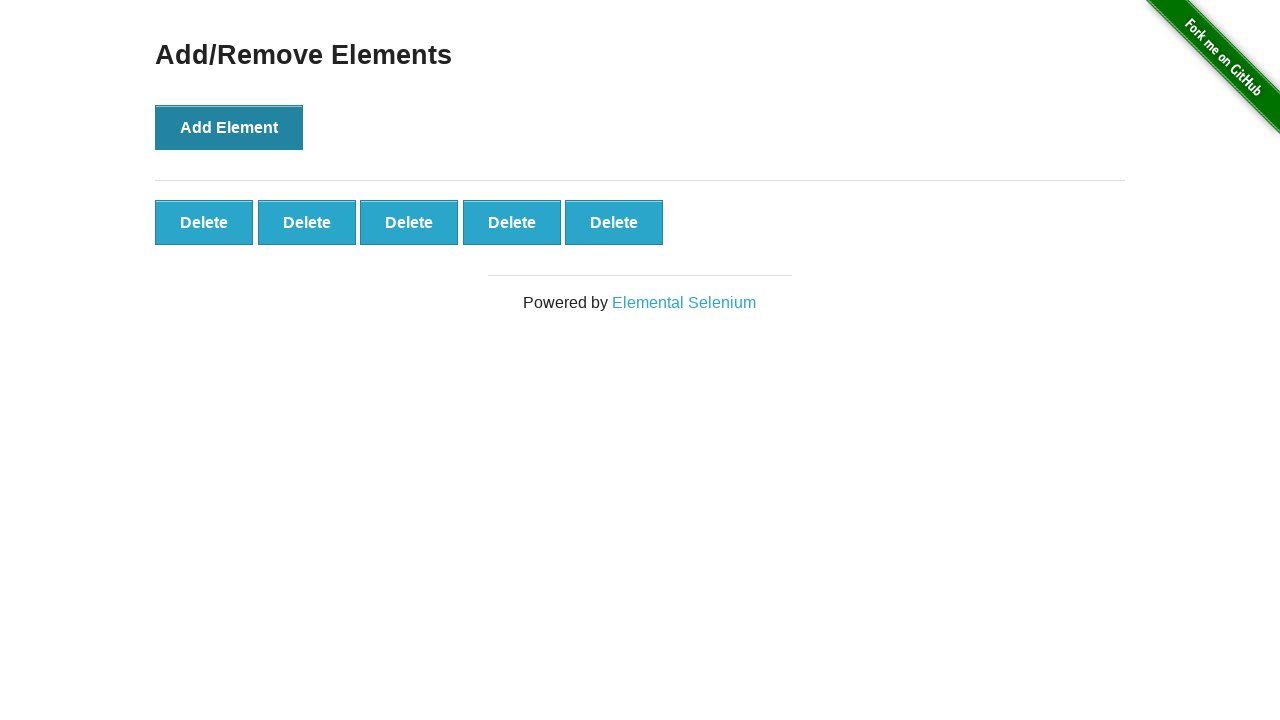

Delete buttons appeared on the page
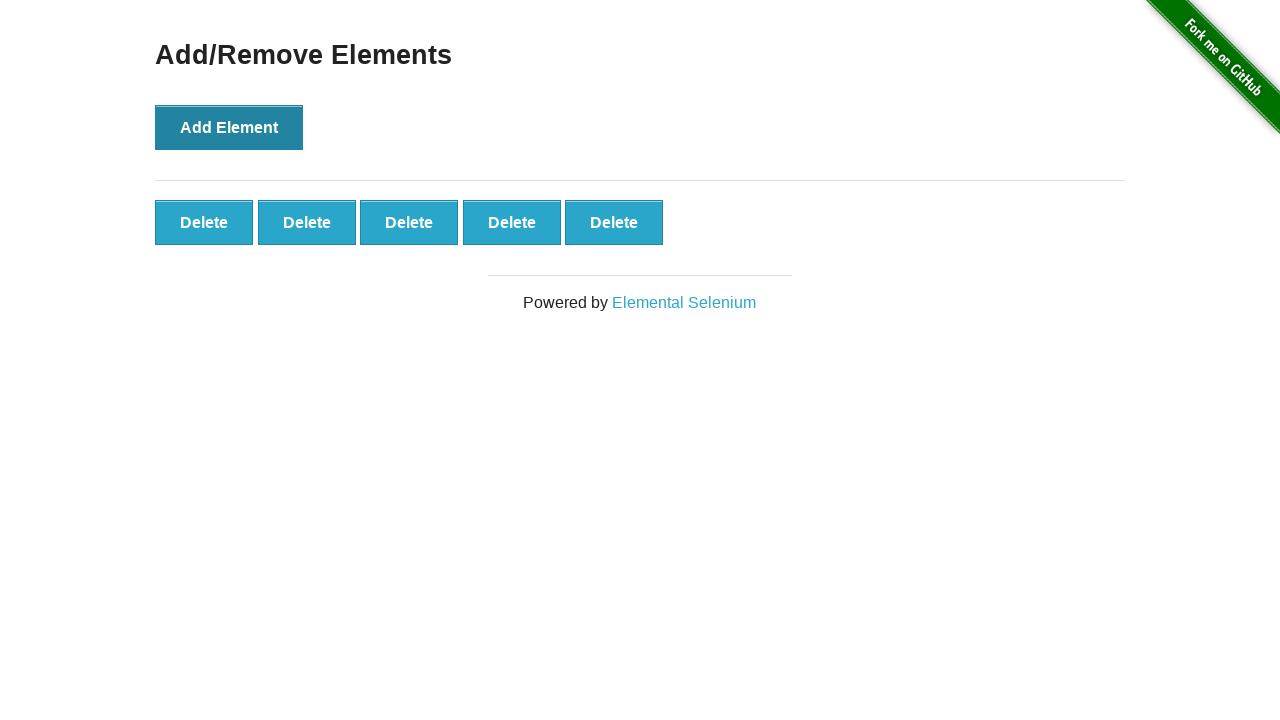

Located all Delete buttons
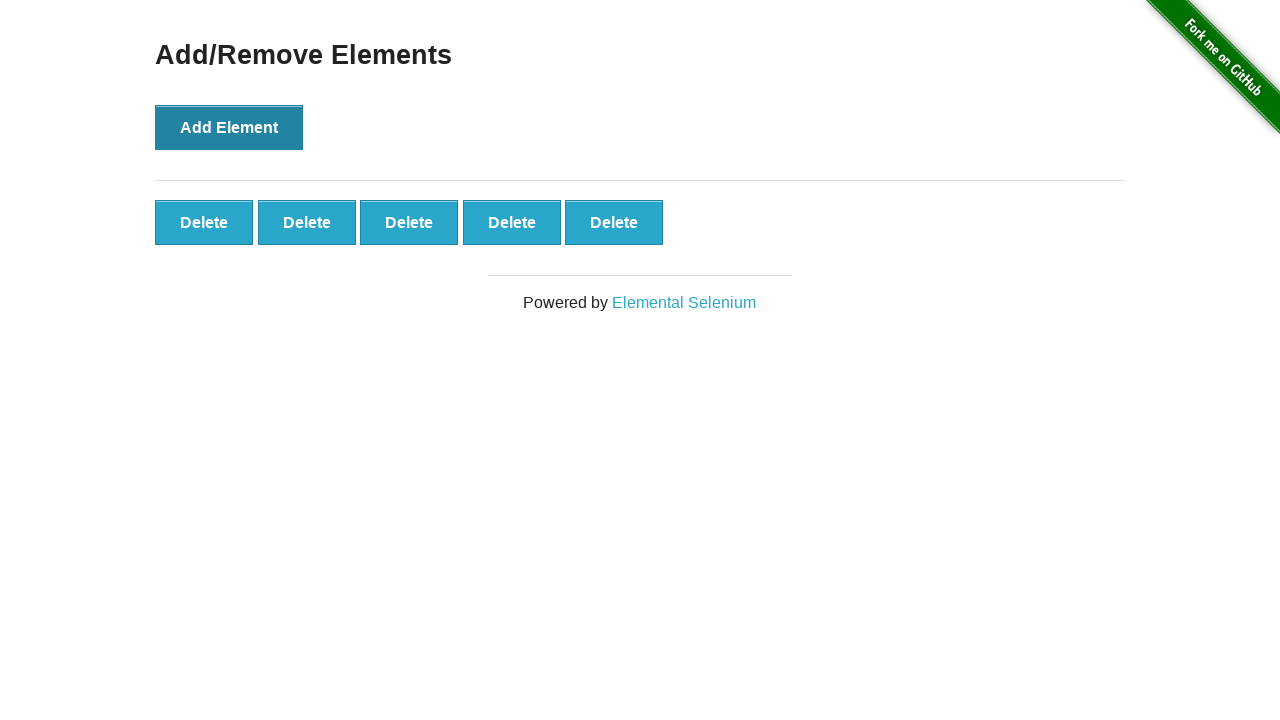

Verified first Delete button is visible - test passed
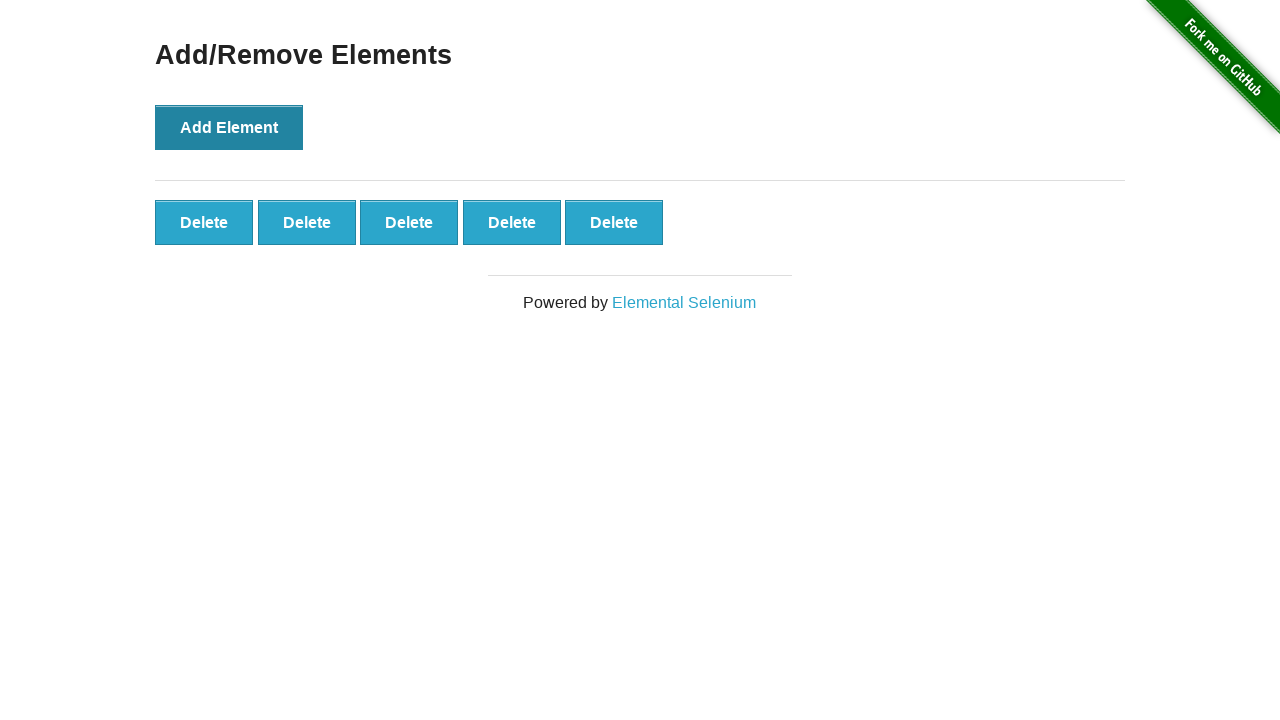

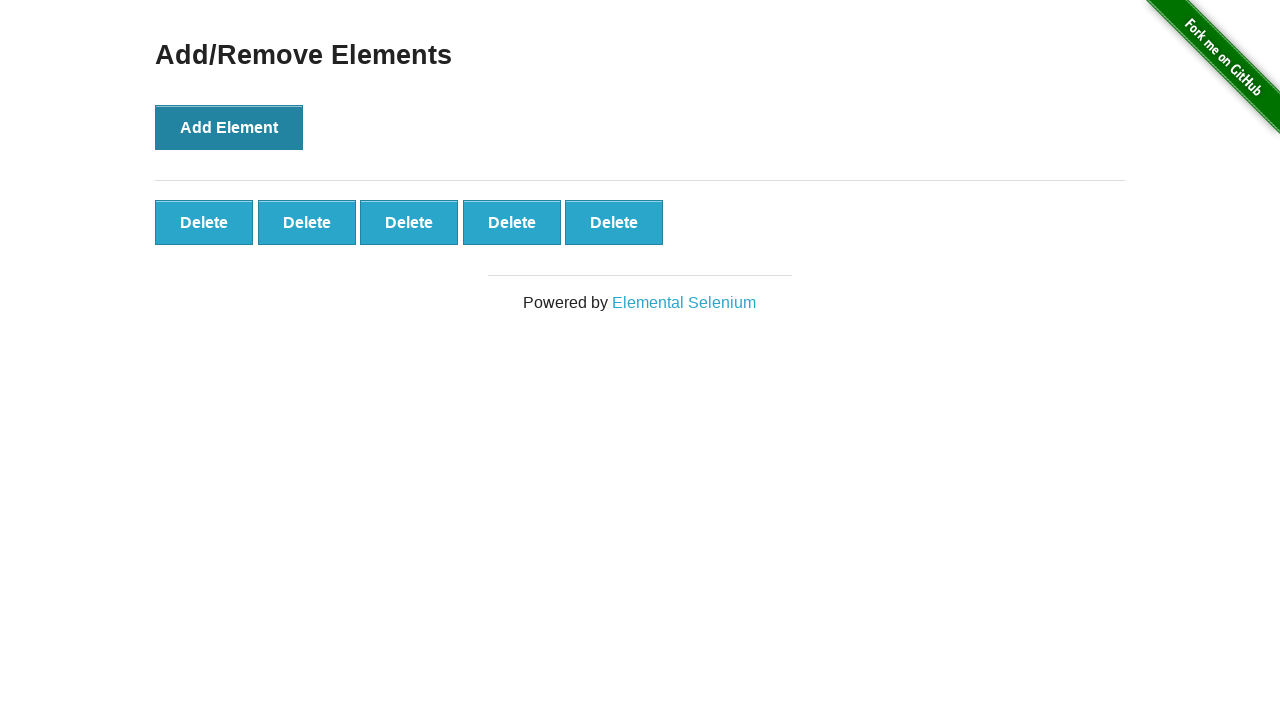